Navigates to a financial data table, reads specific cell values from the third row, and clicks on the first cell of the third row

Starting URL: http://money.rediff.com/gainers/bsc/daily/groupa?

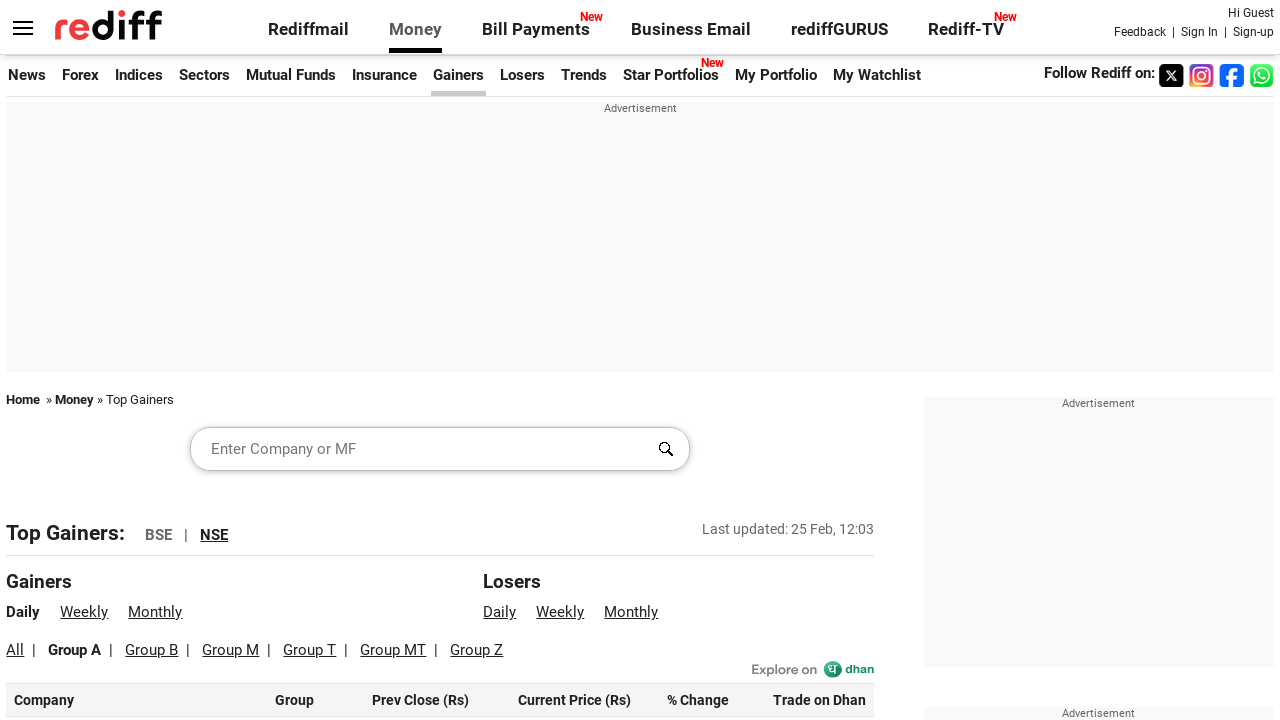

Waited for financial data table to load
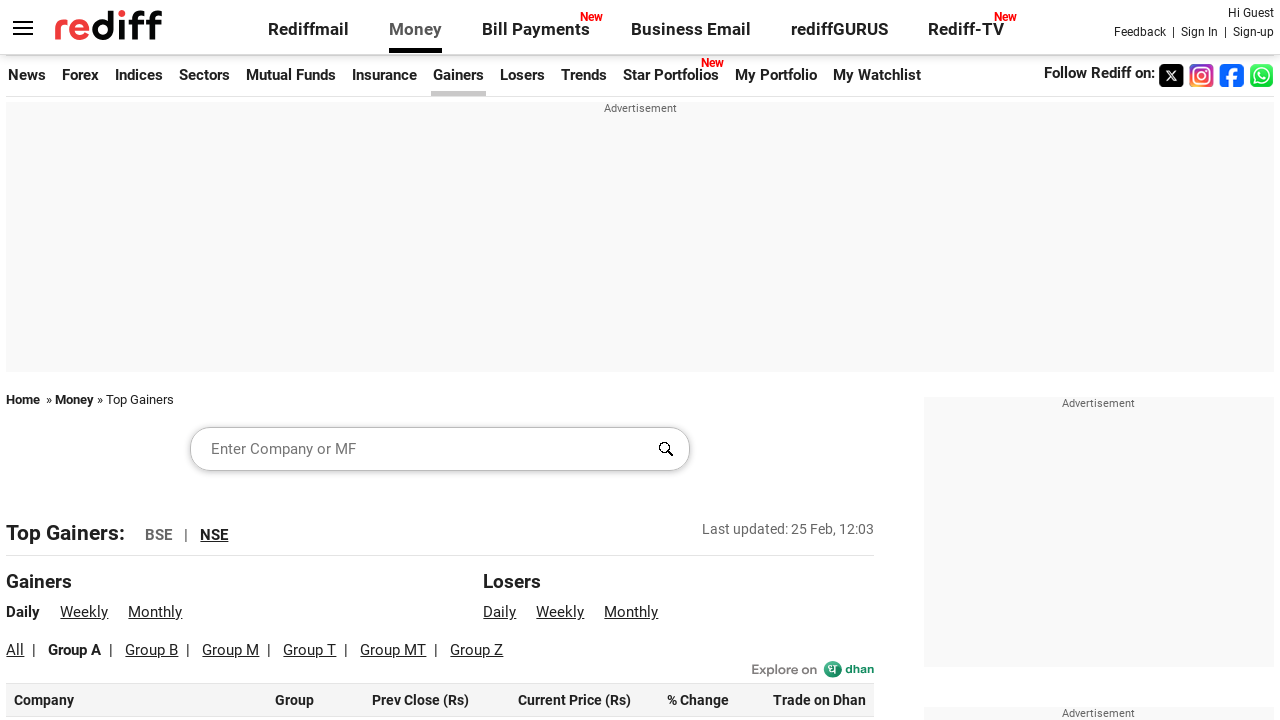

Located the base table element
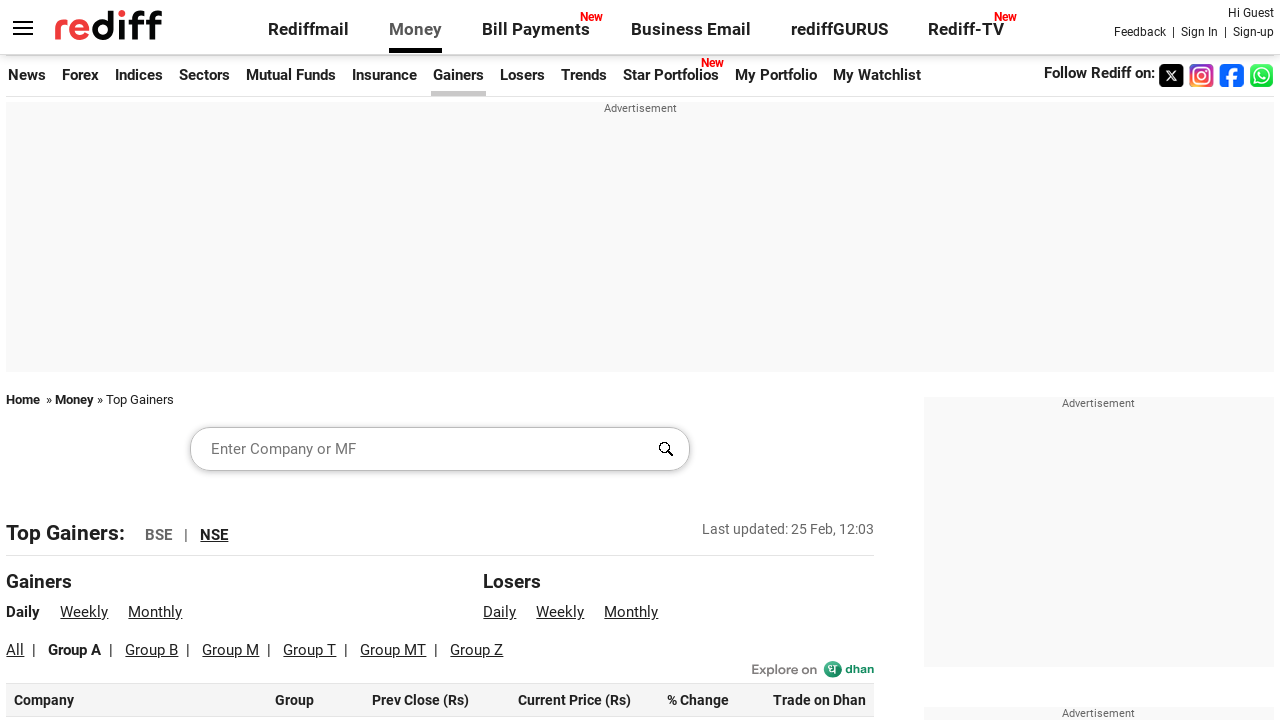

Located the third row of the table
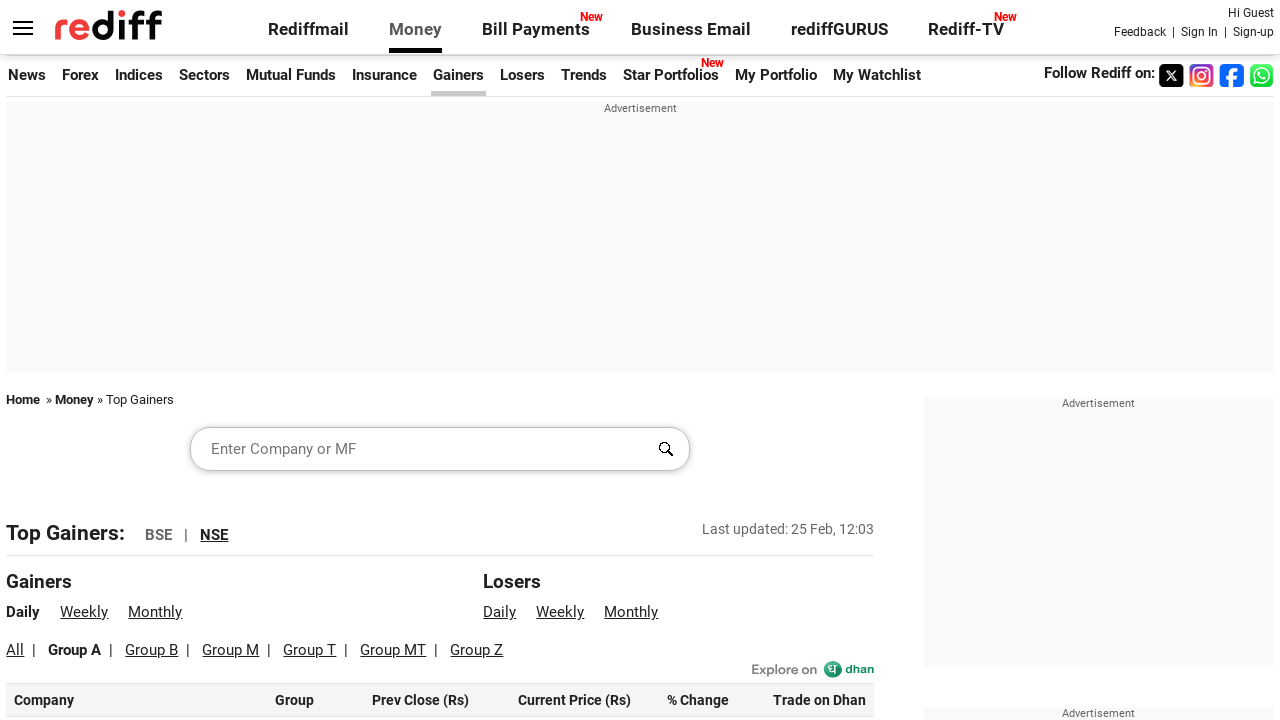

Read third row text content: 
						TVS Holdings
						A
						14,310.95
						15,355.00
						+   7.30
						Buy  |  Sell
					
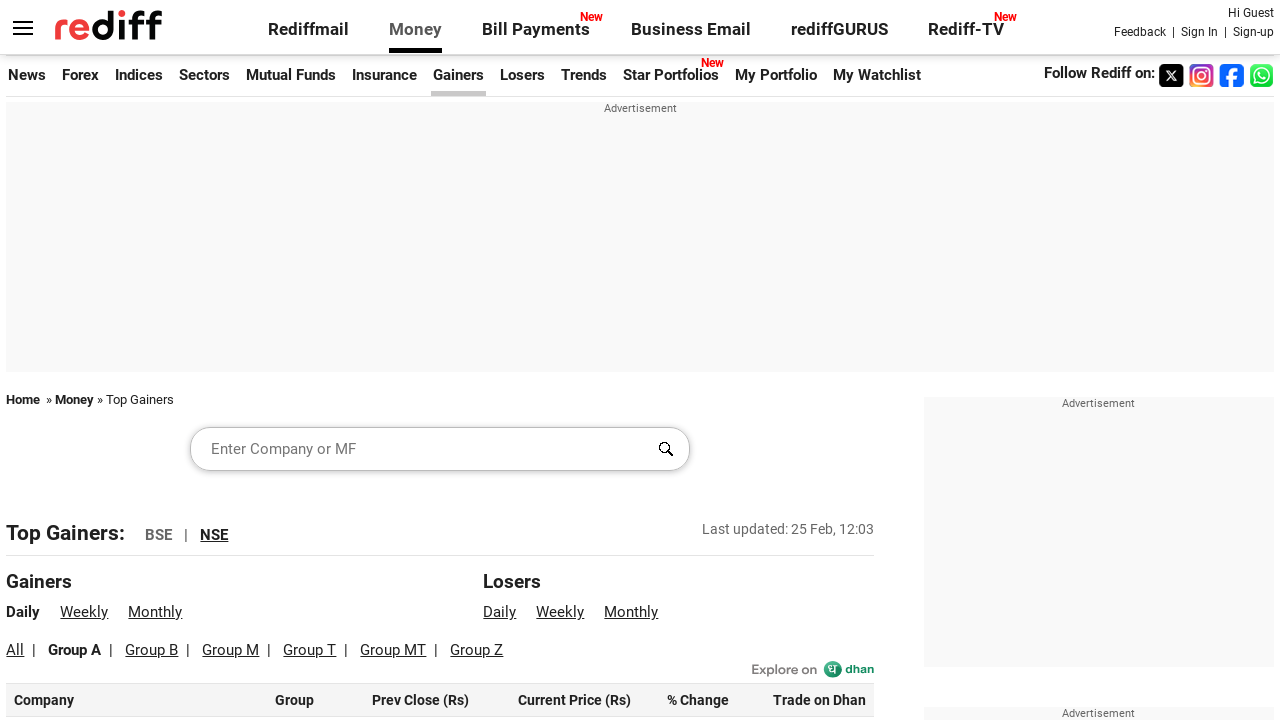

Read second column value from third row: A
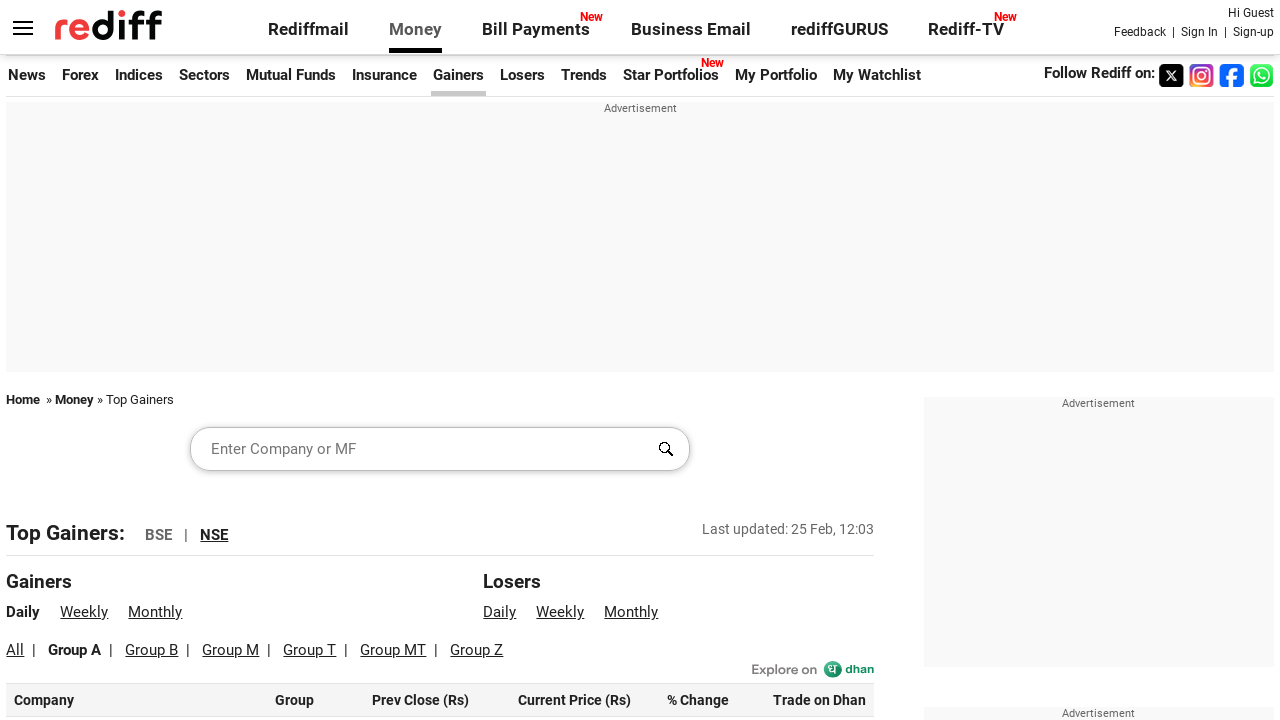

Clicked on the first cell of the third row at (136, 360) on xpath=//div[@id='leftcontainer']/table/tbody/tr[3]/td[1]
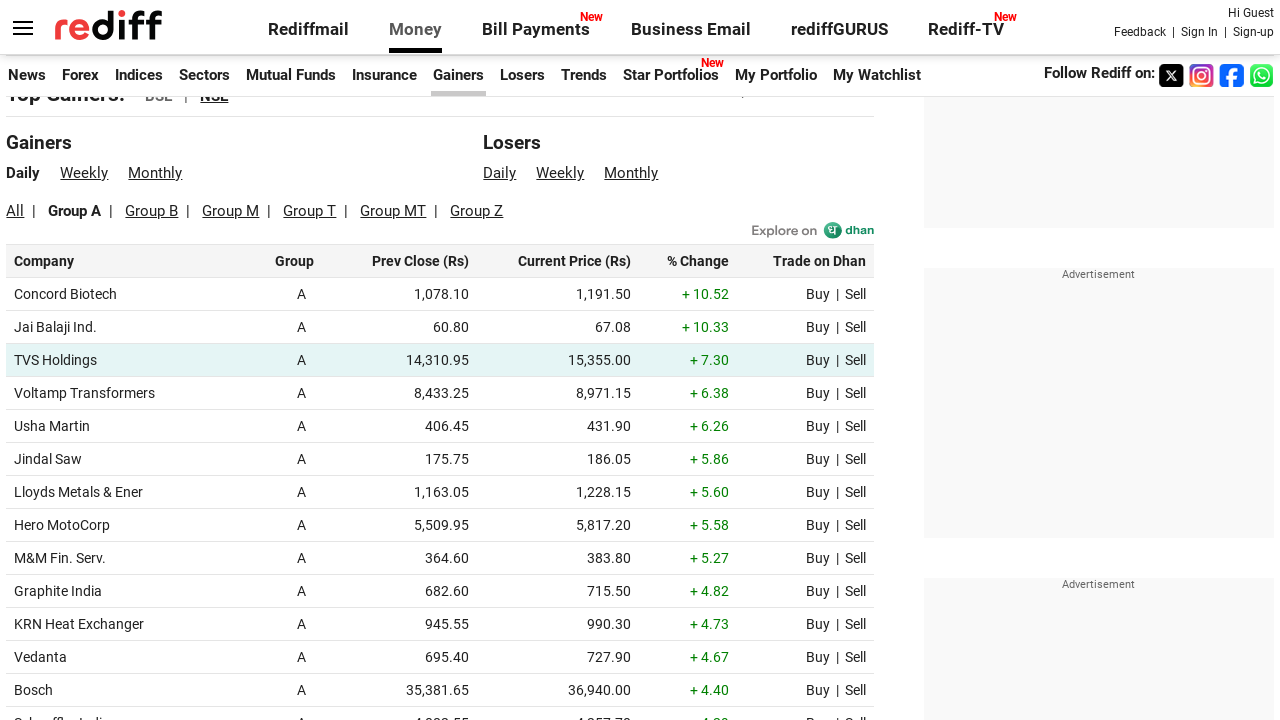

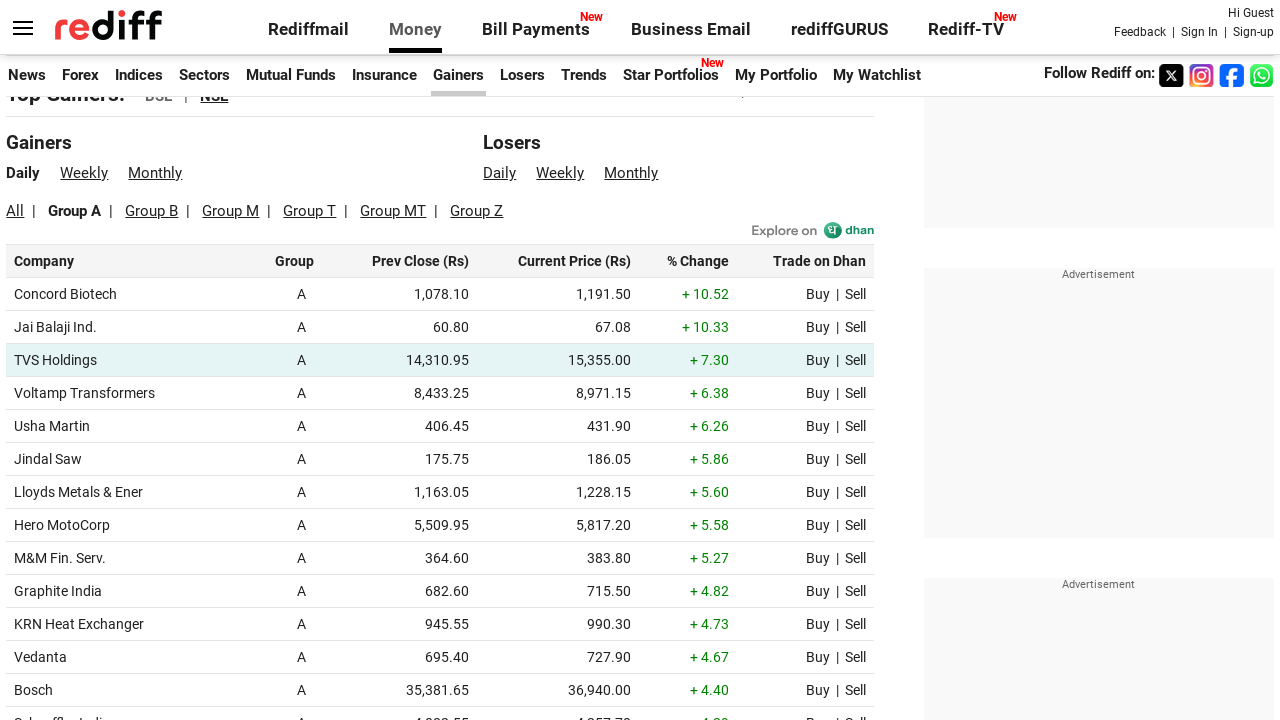